Tests the calculator's division operation by entering two numbers, selecting divide operation, clicking calculate, and verifying the quotient result

Starting URL: https://testpages.eviltester.com/styled/calculator

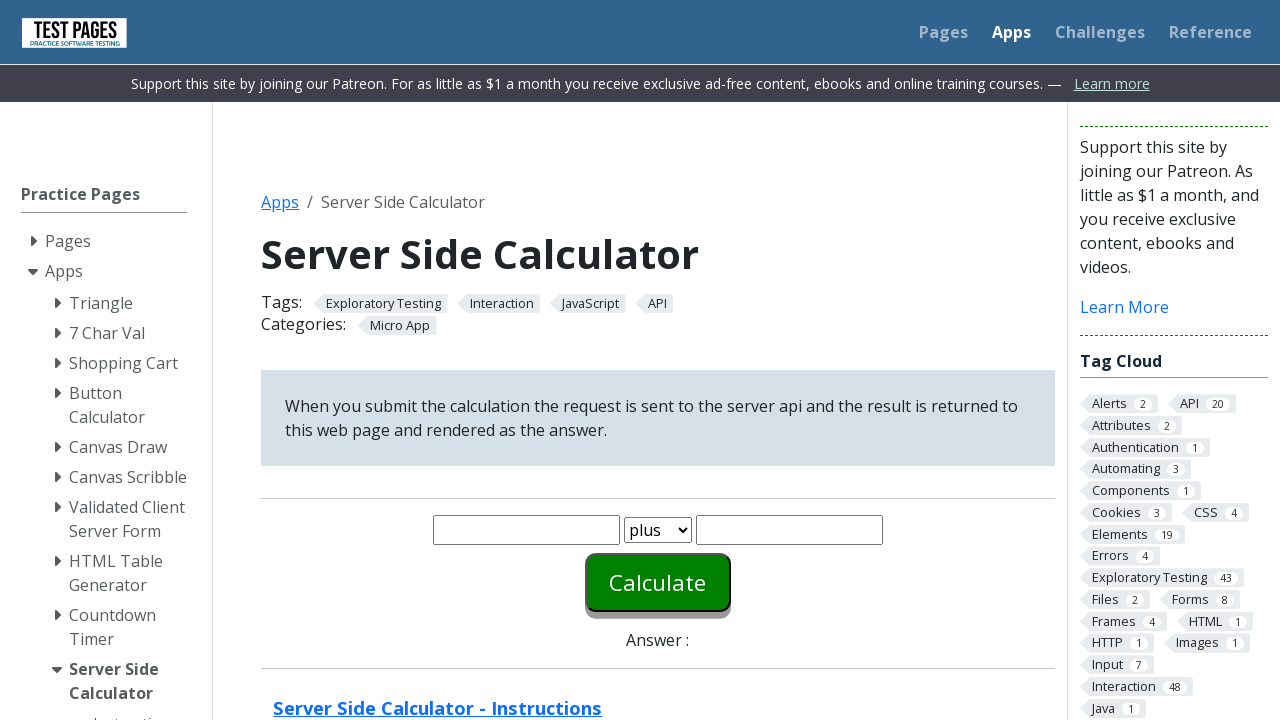

Entered first number '6' into the calculator on #number1
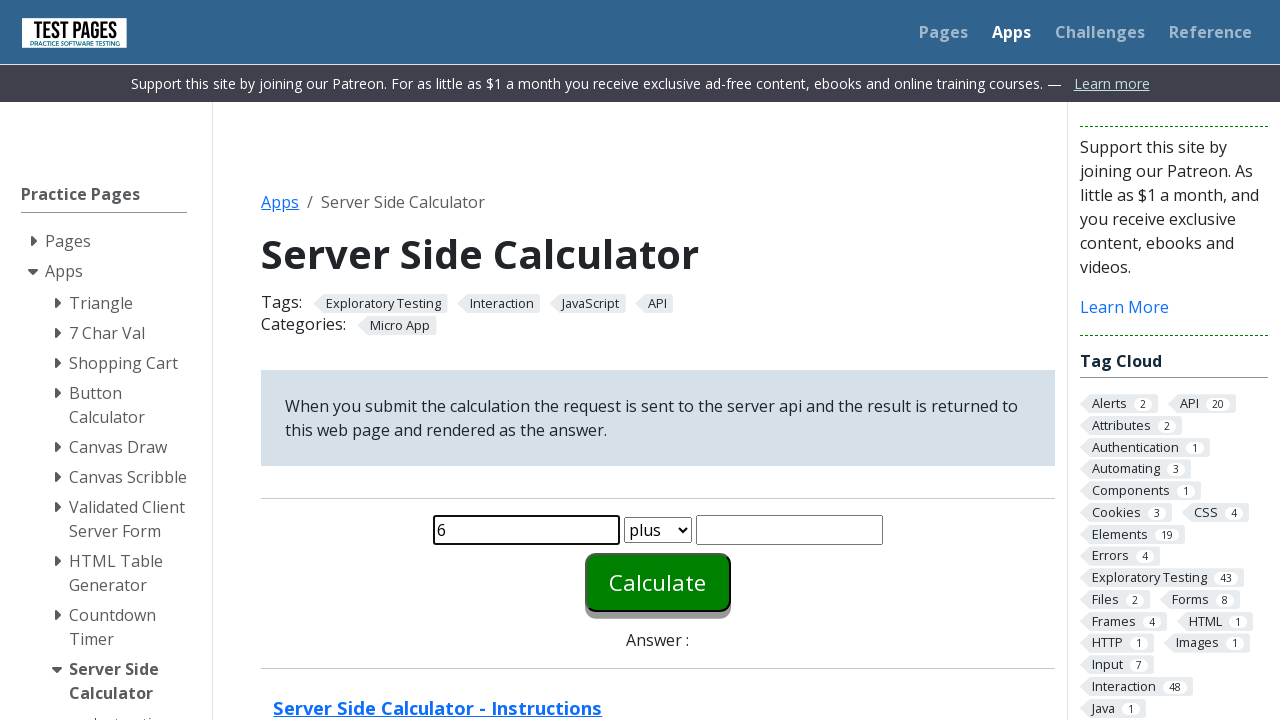

Entered second number '2' into the calculator on #number2
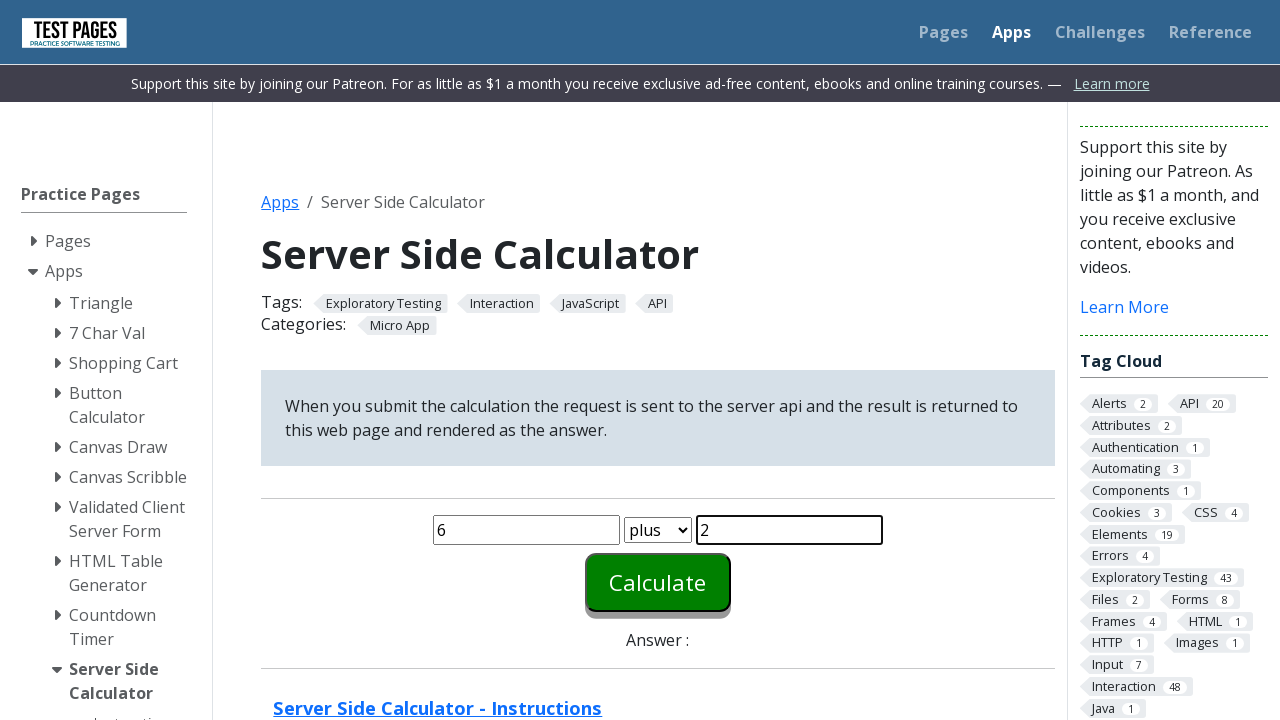

Selected division operation from function dropdown on #function
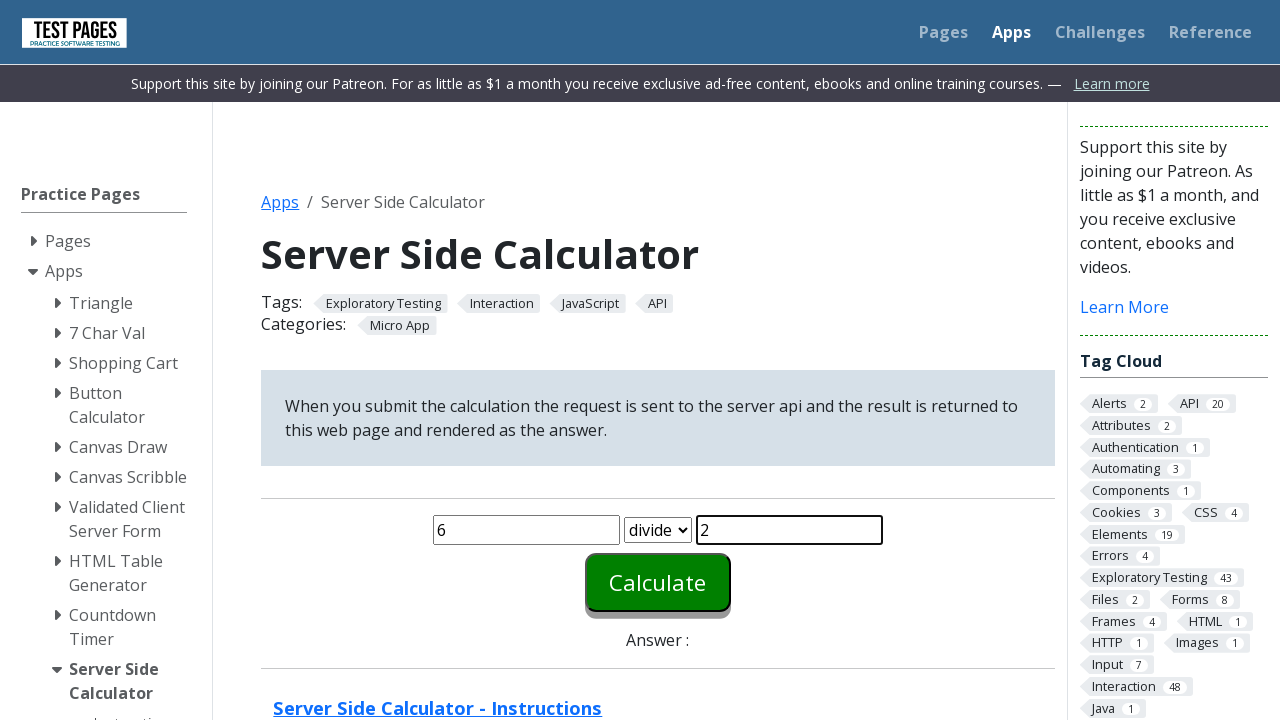

Clicked calculate button to perform division at (658, 582) on #calculate
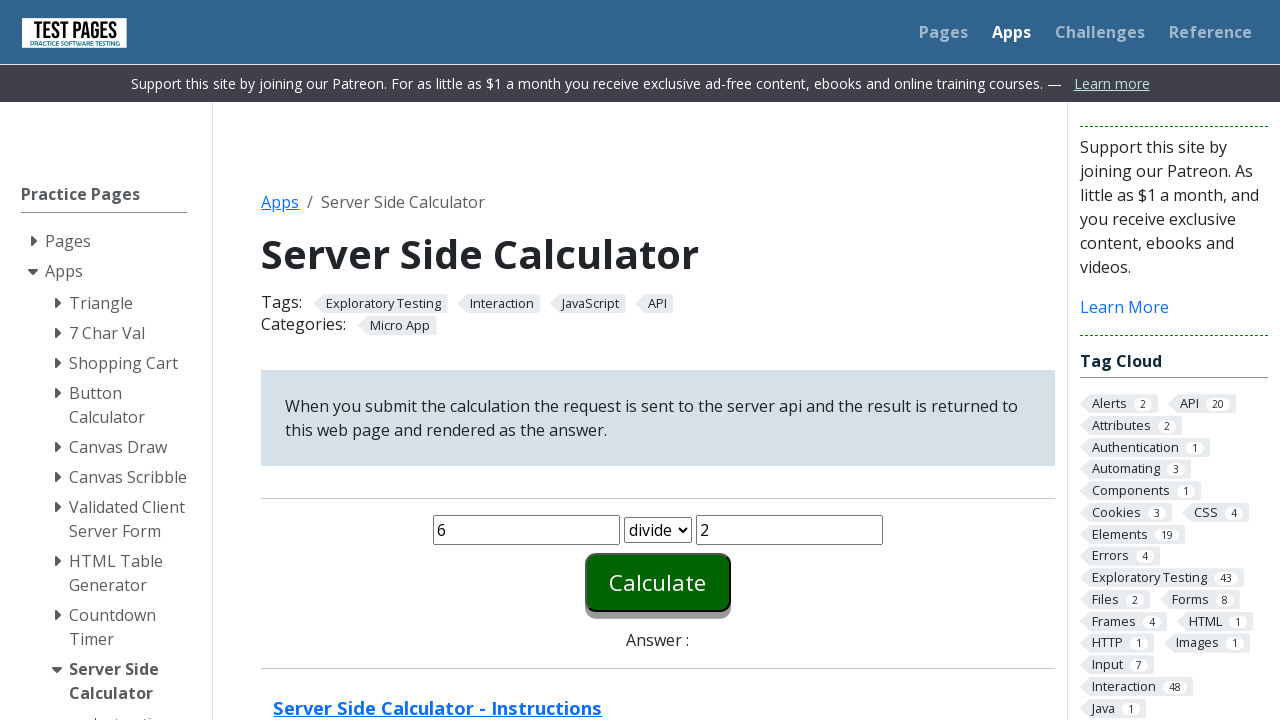

Division result appeared in answer field
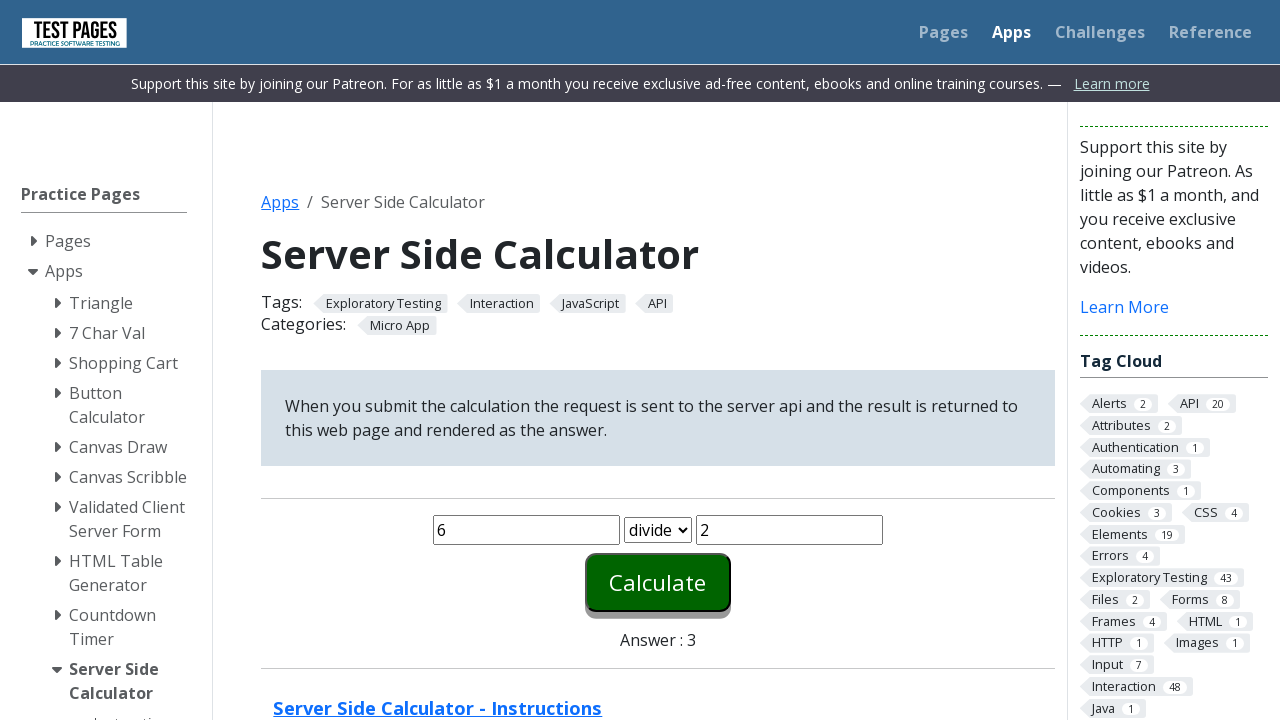

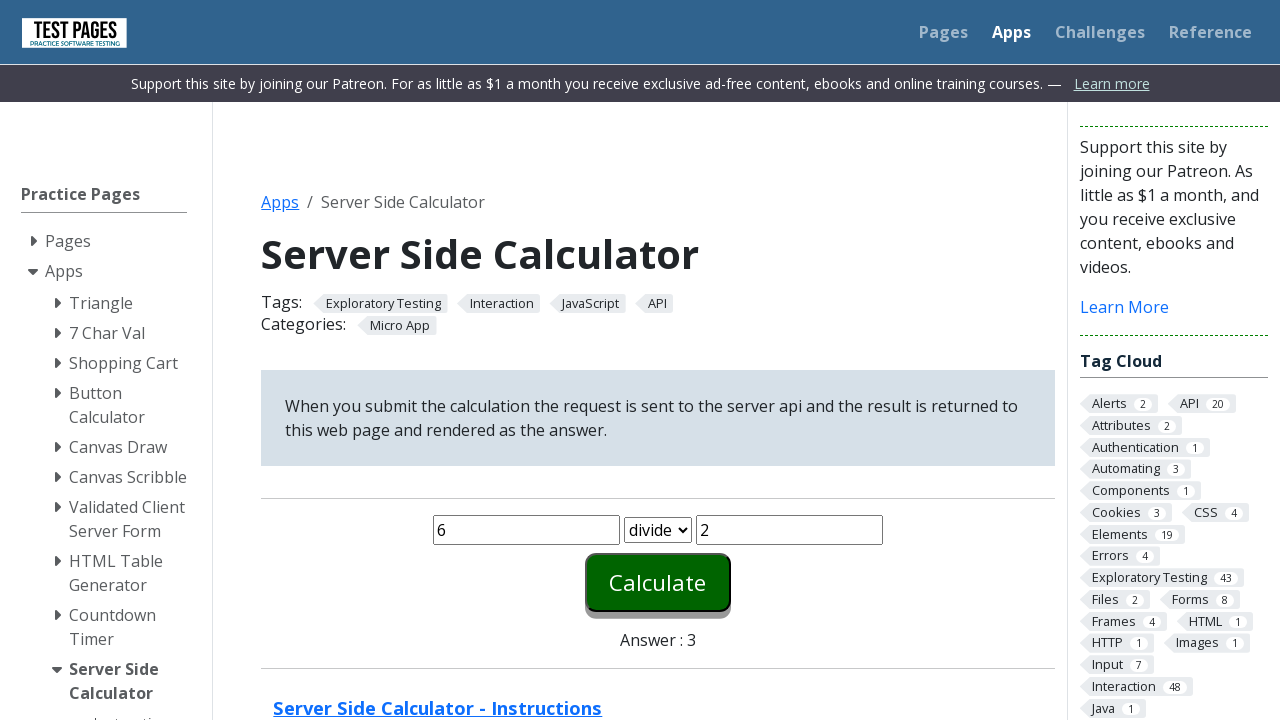